Tests checkbox functionality by selecting Option 2 and Option 3, then verifying the result message displays the correct selected values

Starting URL: https://kristinek.github.io/site/examples/actions

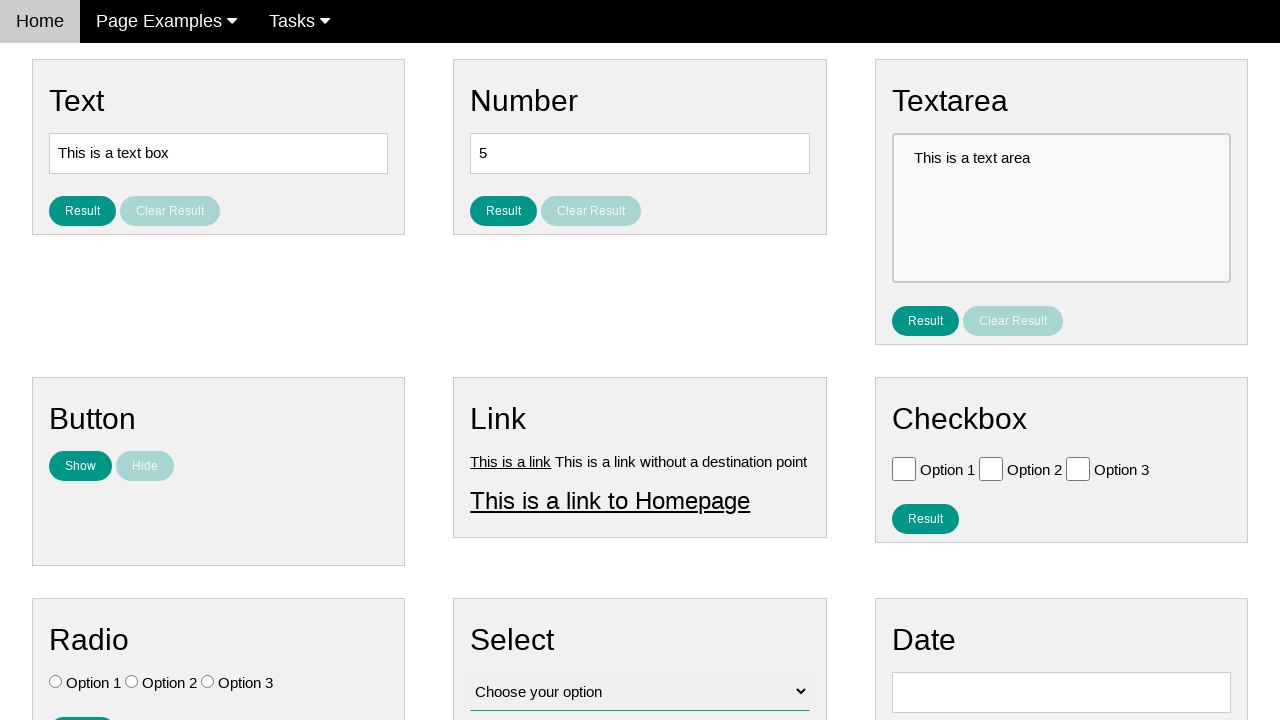

Located all checkboxes on the page
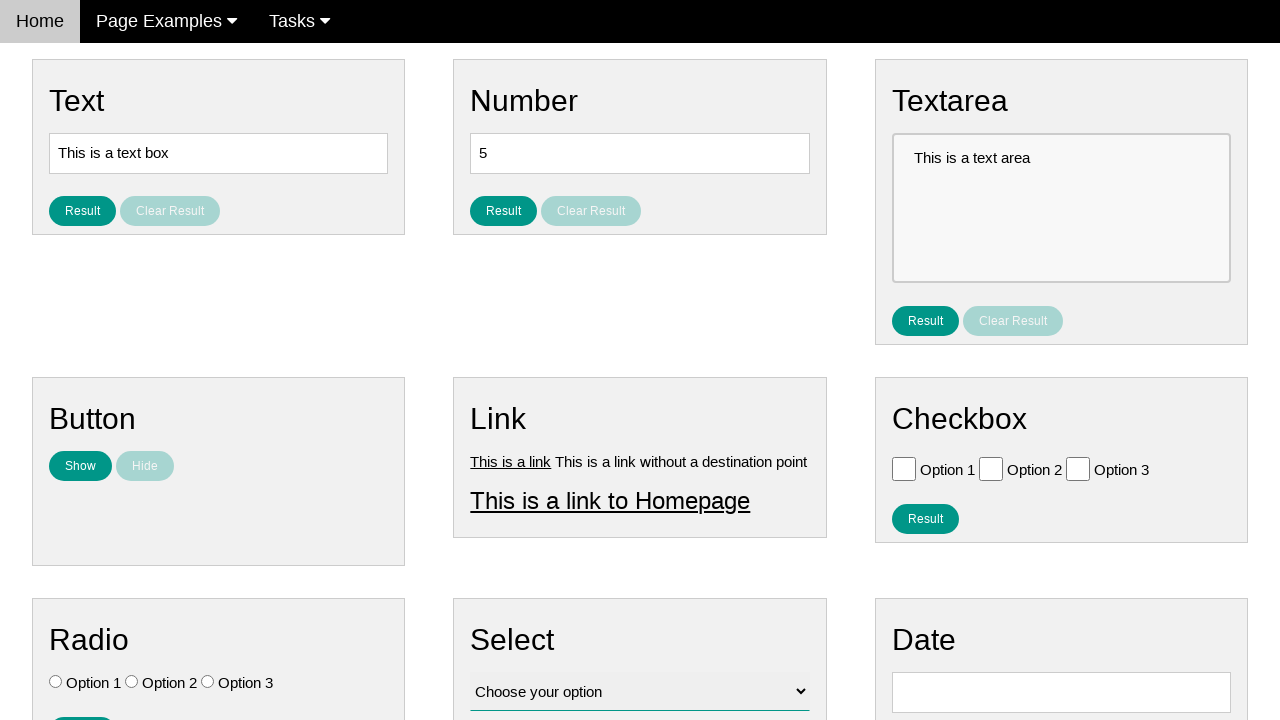

Verified no checkboxes are initially selected
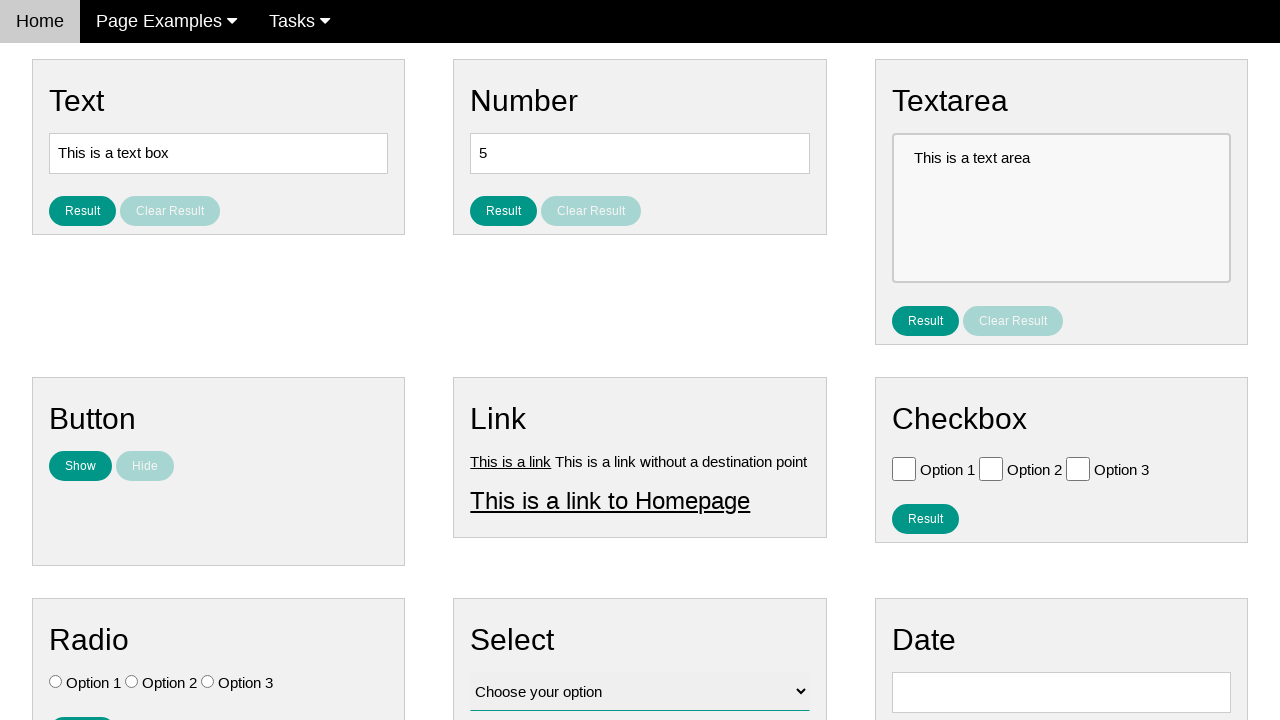

Clicked on Option 2 checkbox at (991, 468) on #vfb-6-1
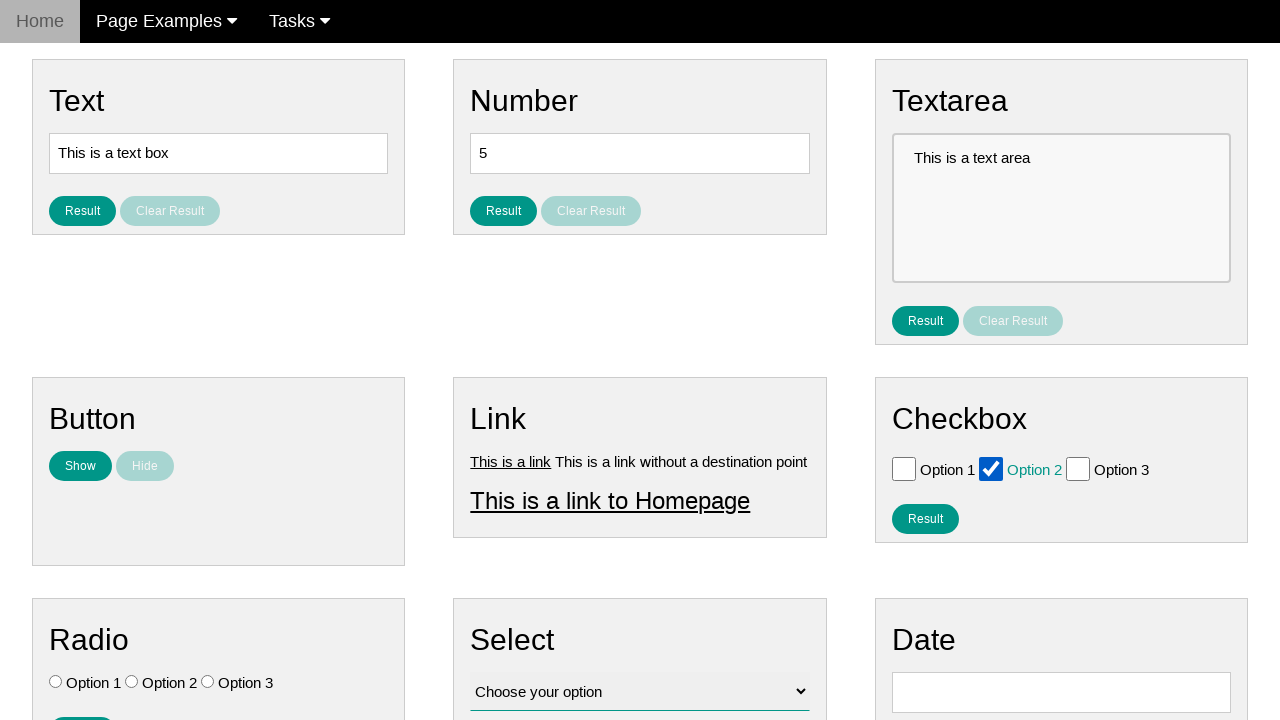

Verified Option 1 is not checked
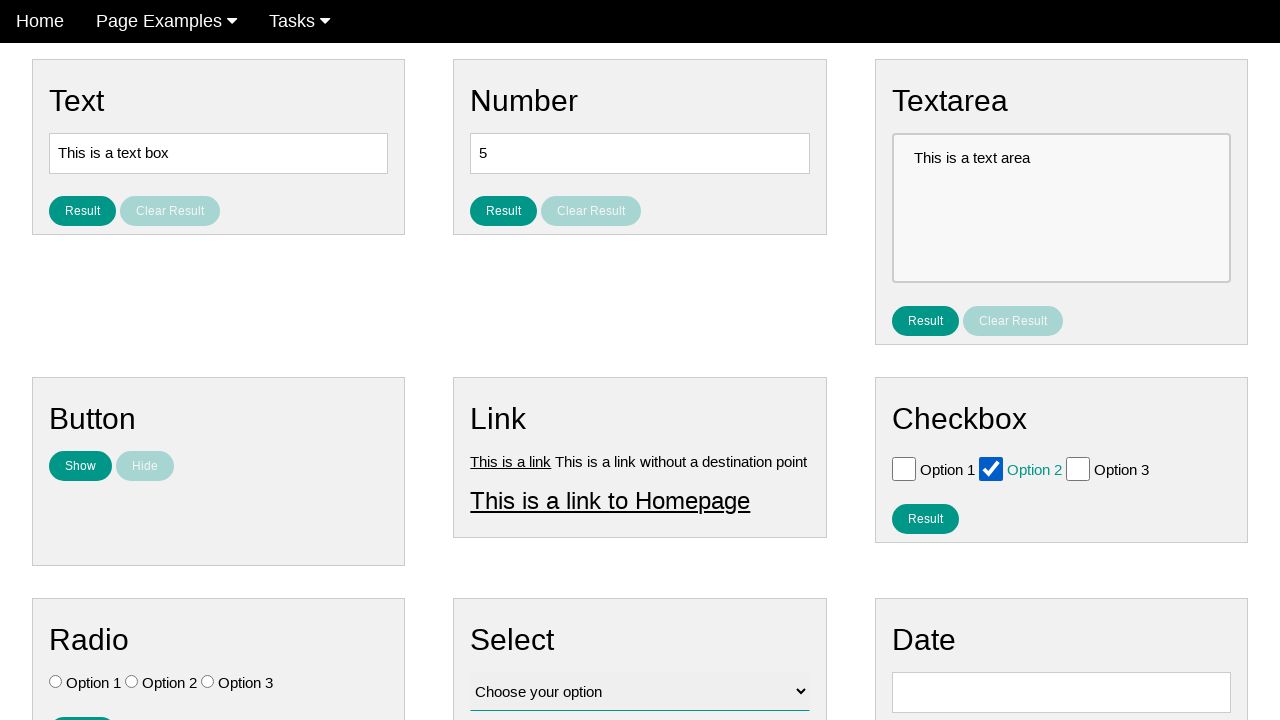

Verified Option 2 is checked
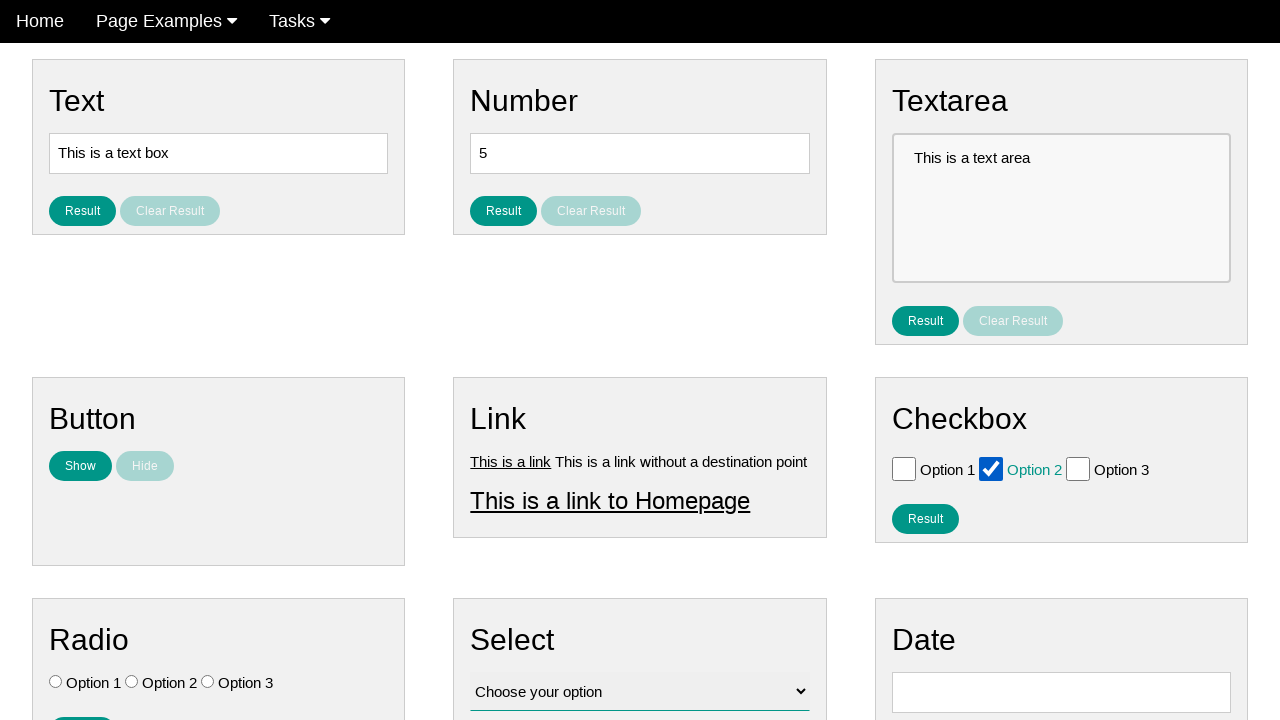

Verified Option 3 is not checked
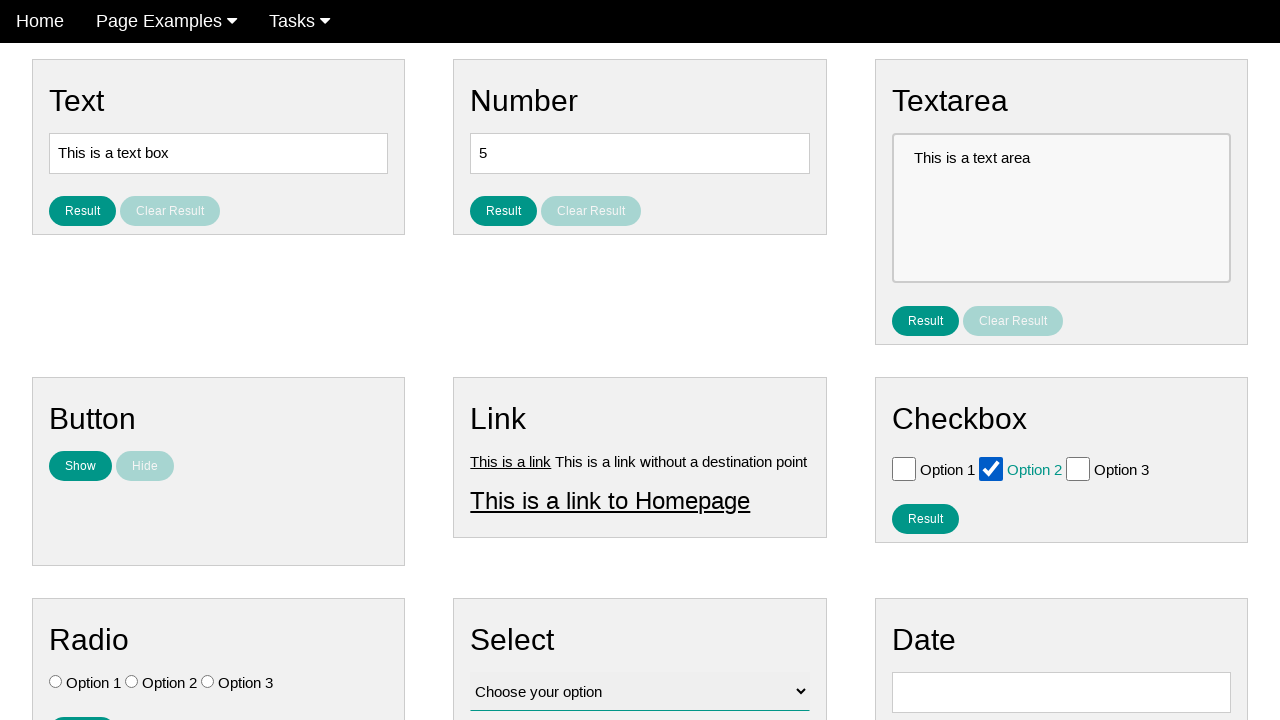

Clicked on Option 3 checkbox at (1078, 468) on #vfb-6-2
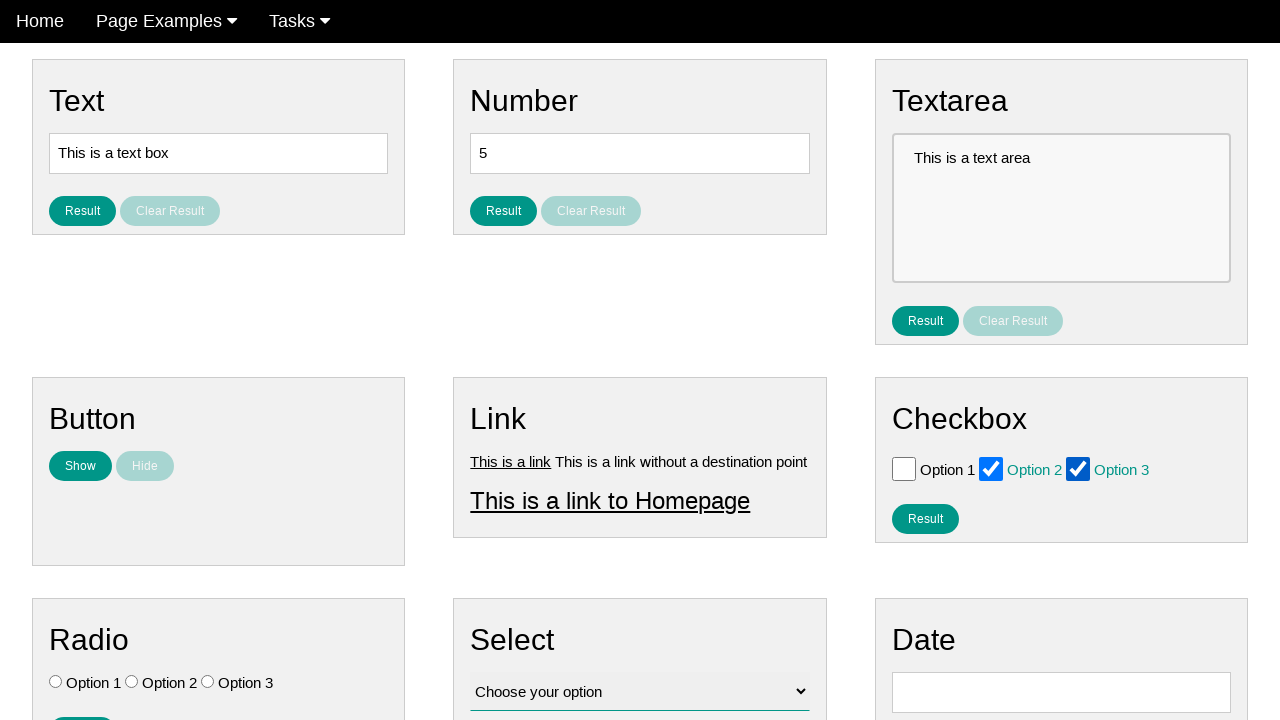

Clicked the result button to display selected checkboxes at (925, 518) on #result_button_checkbox
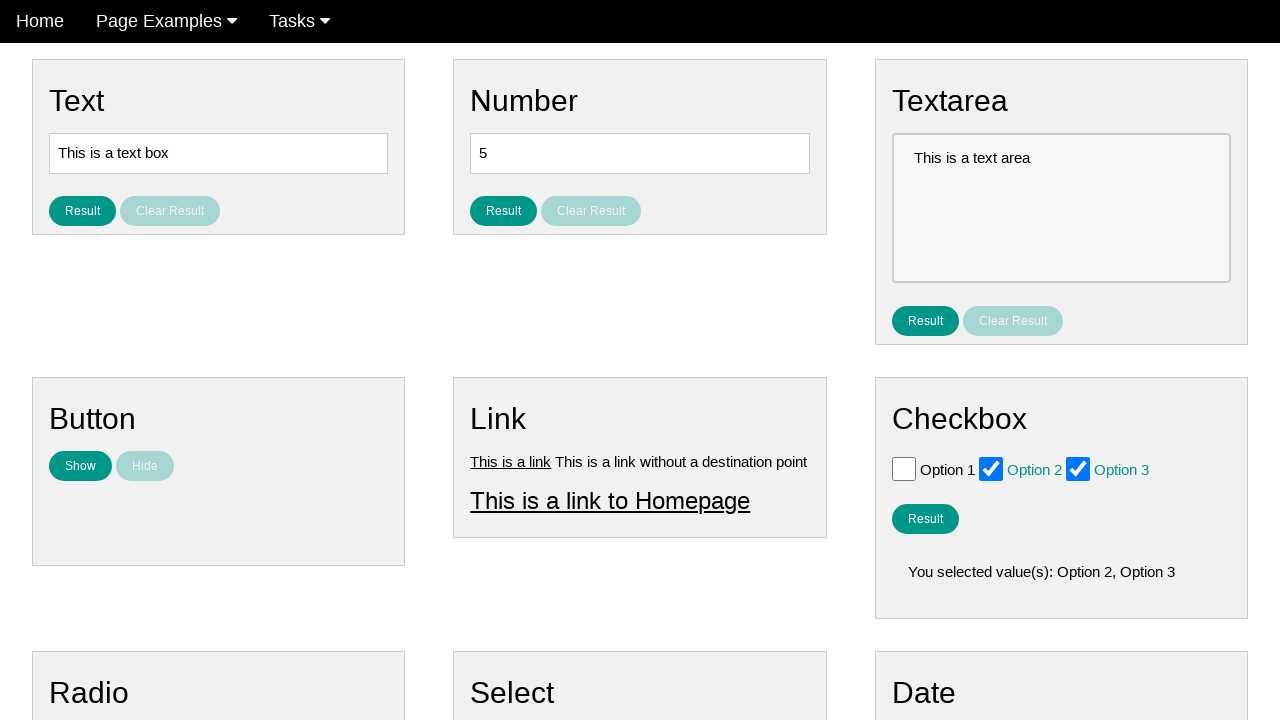

Verified result message displays 'You selected value(s): Option 2, Option 3'
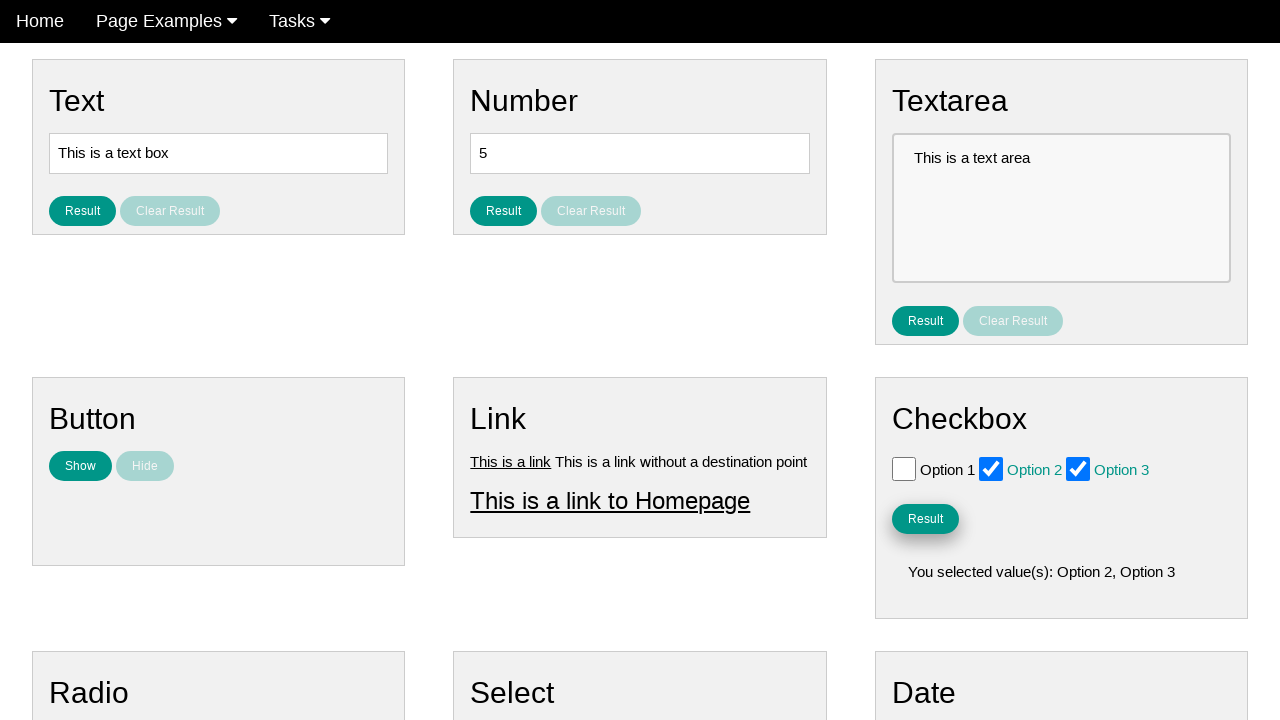

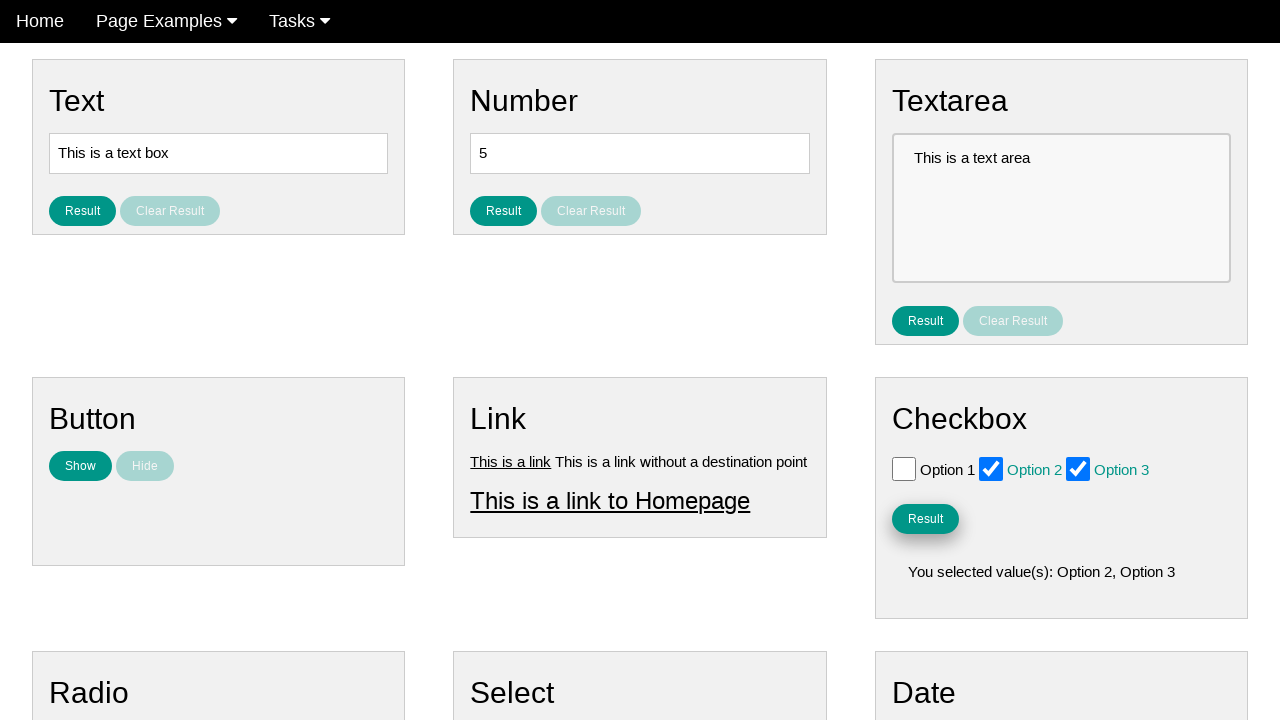